Navigates to a demo tables page and retrieves header names from the first table

Starting URL: http://automationbykrishna.com

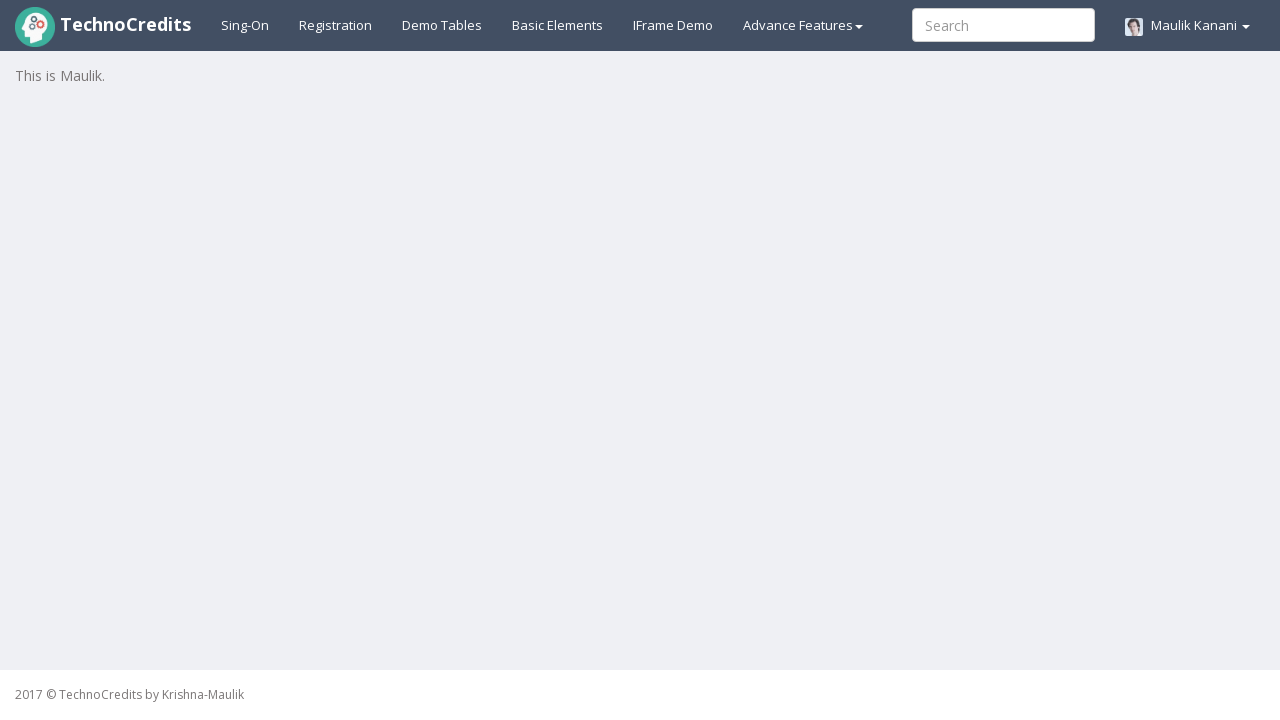

Clicked on Demo Tables link at (442, 25) on xpath=//a[text()='Demo Tables']
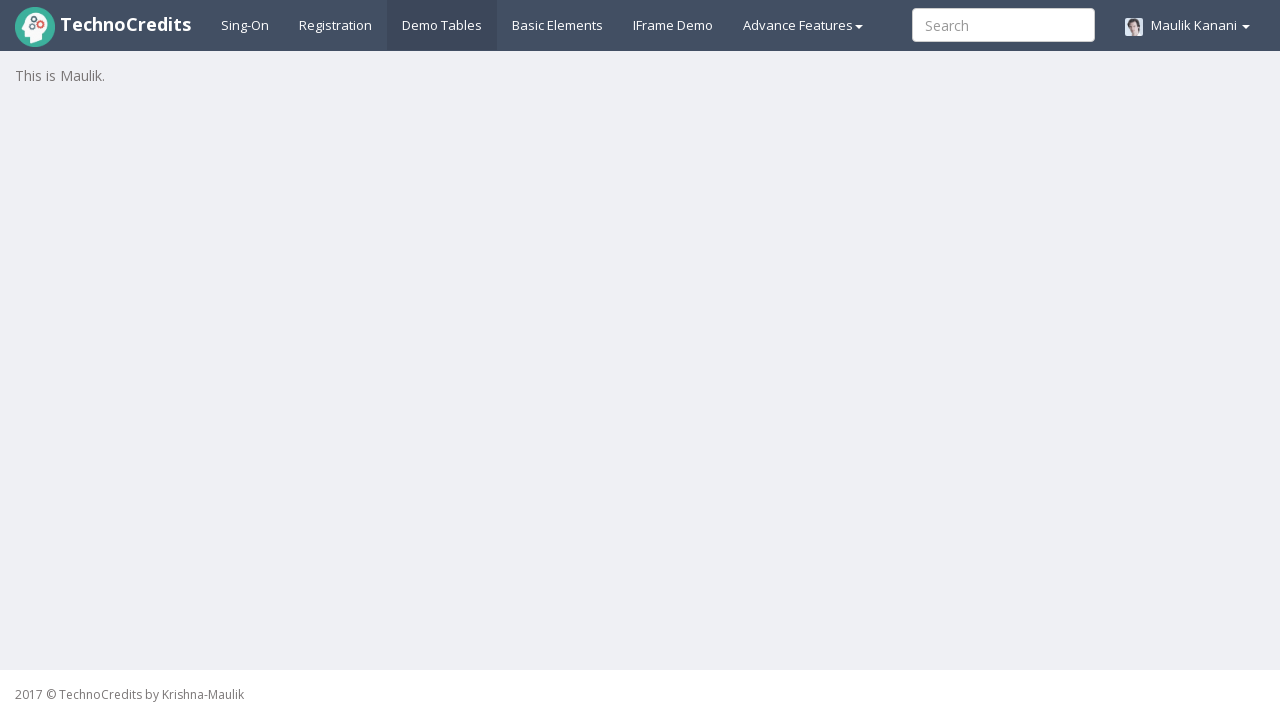

Table loaded and became visible
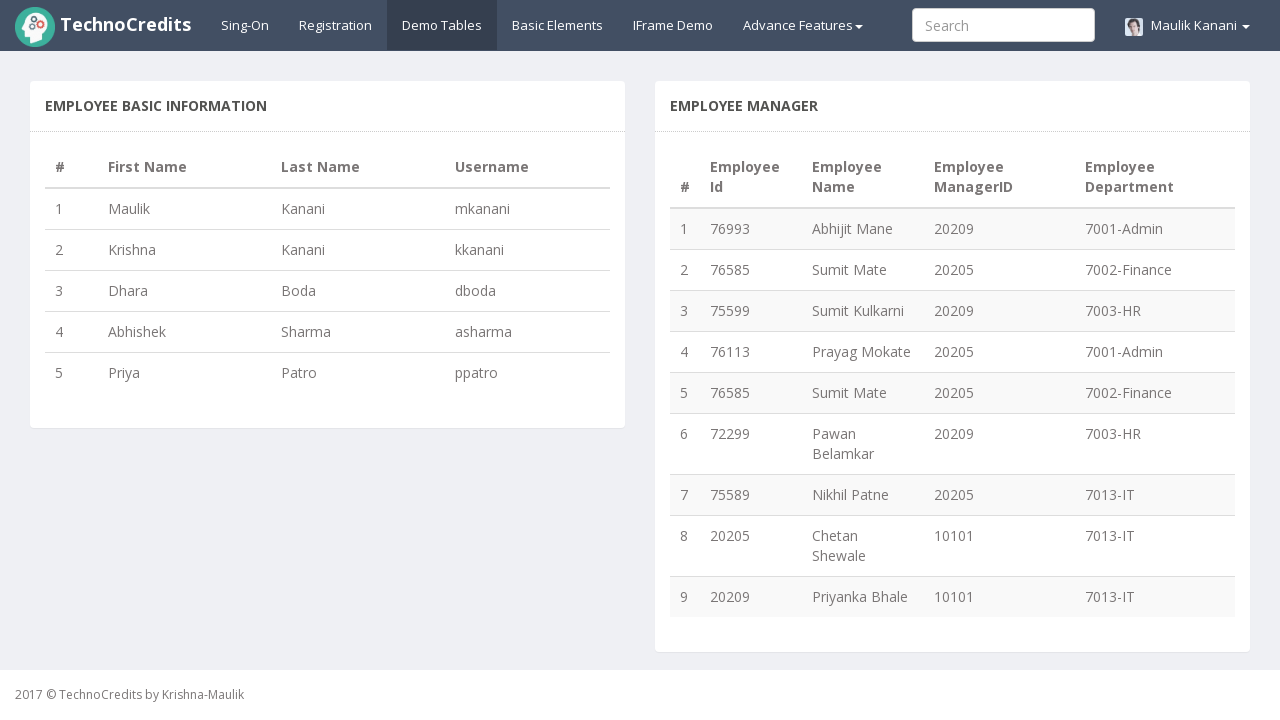

Retrieved all header elements from first table
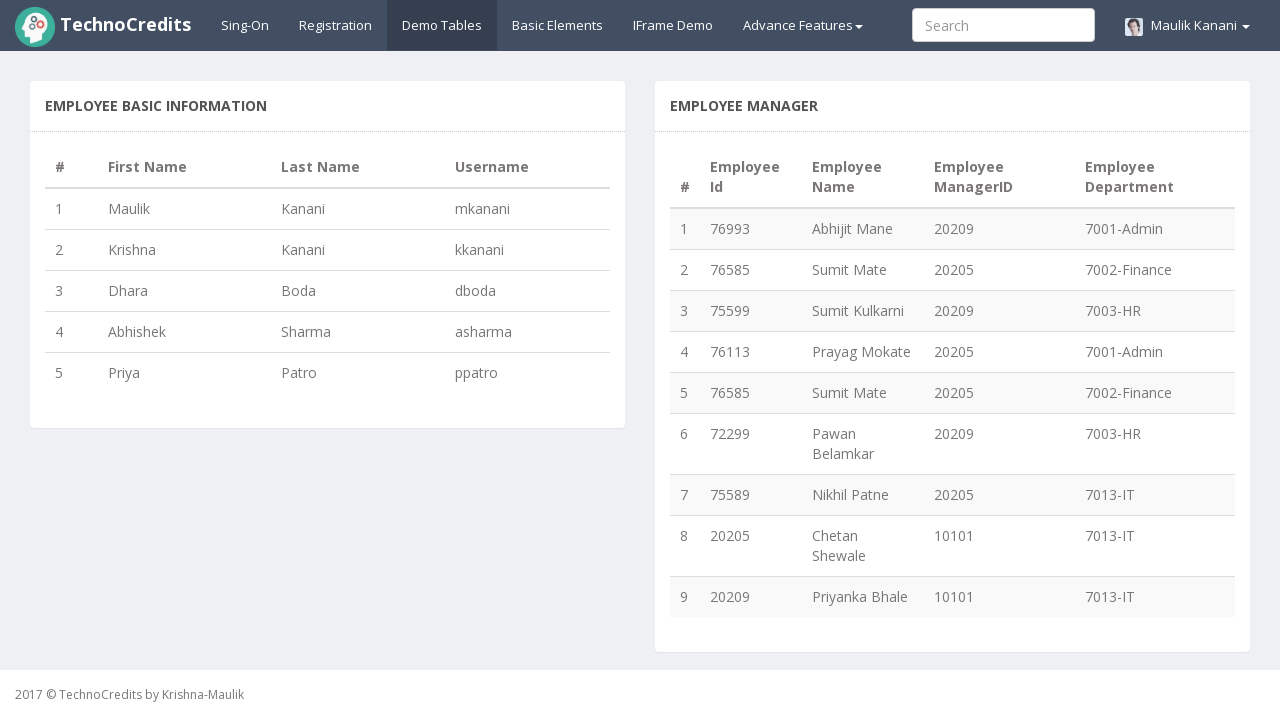

Retrieved header name at column 1: #
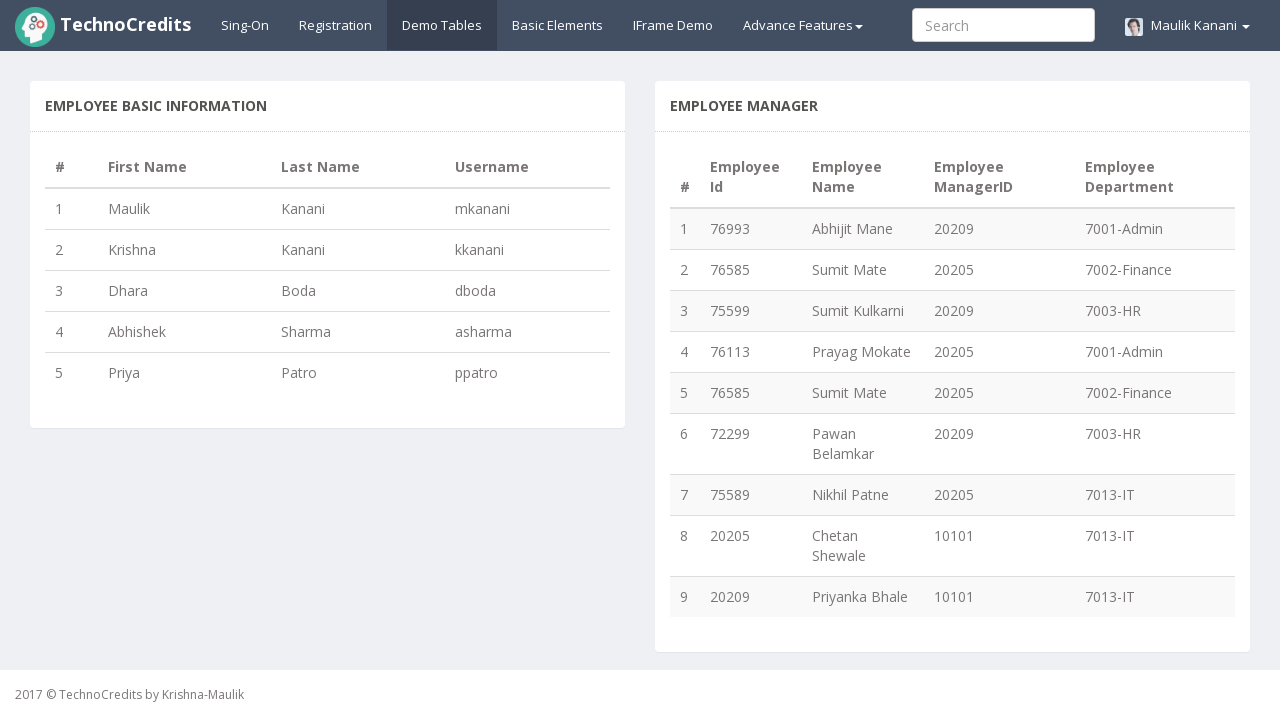

Retrieved header name at column 2: First Name
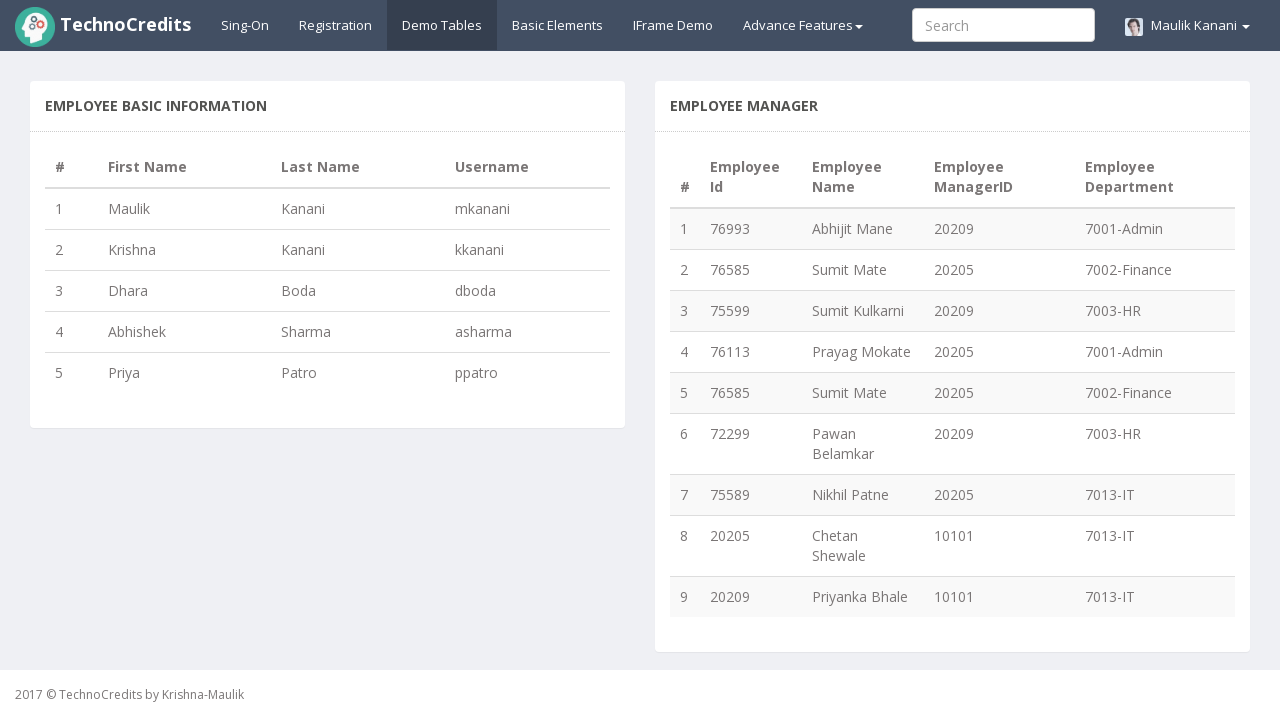

Retrieved header name at column 3: Last Name
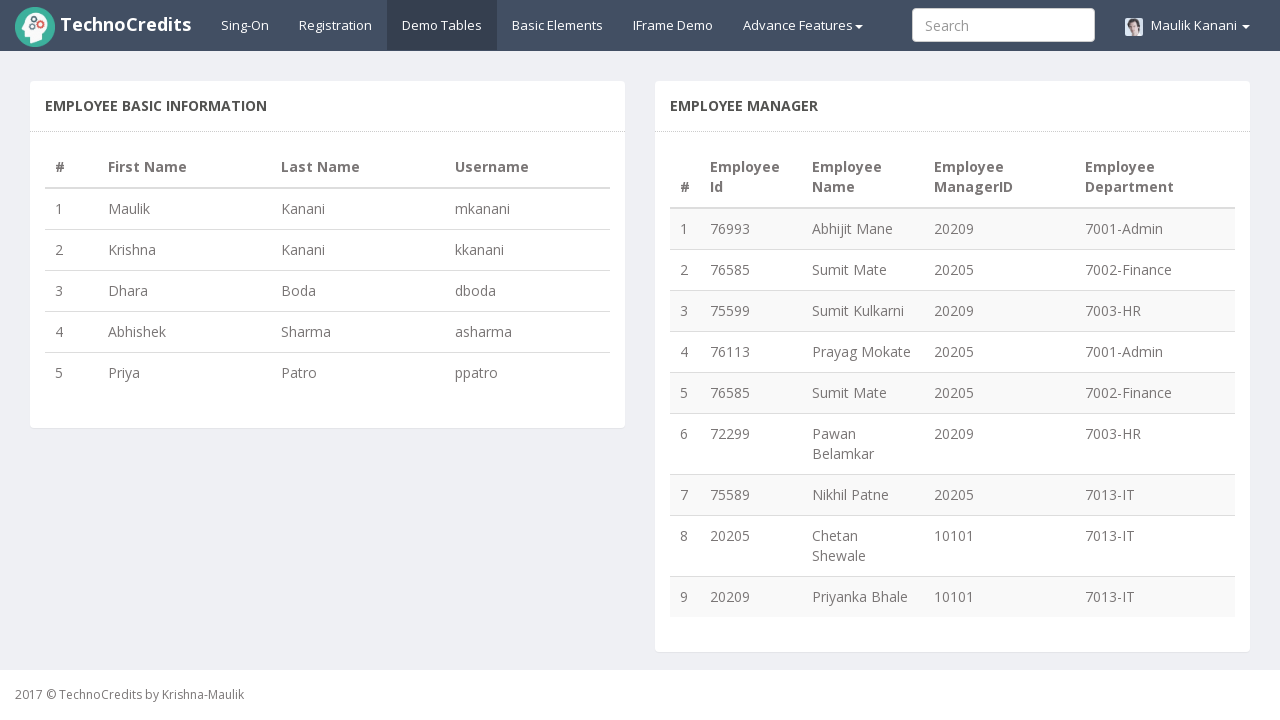

Retrieved header name at column 4: Username
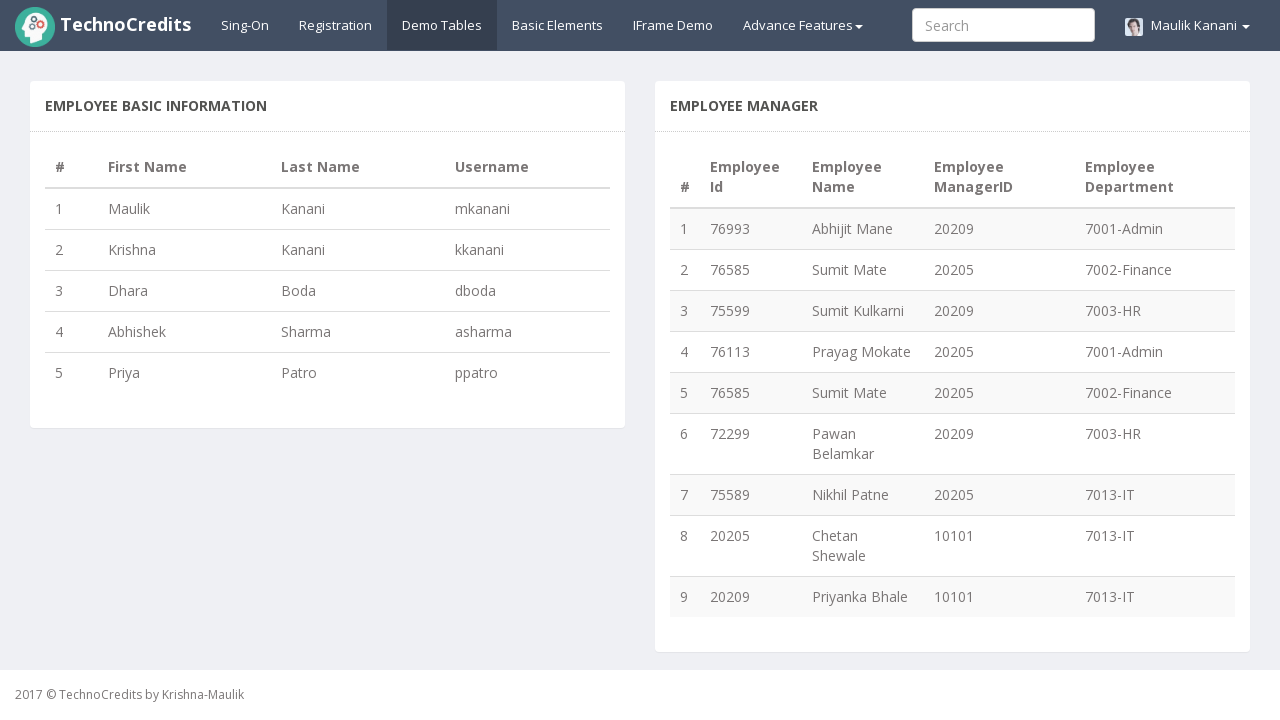

Retrieved header text from element: #
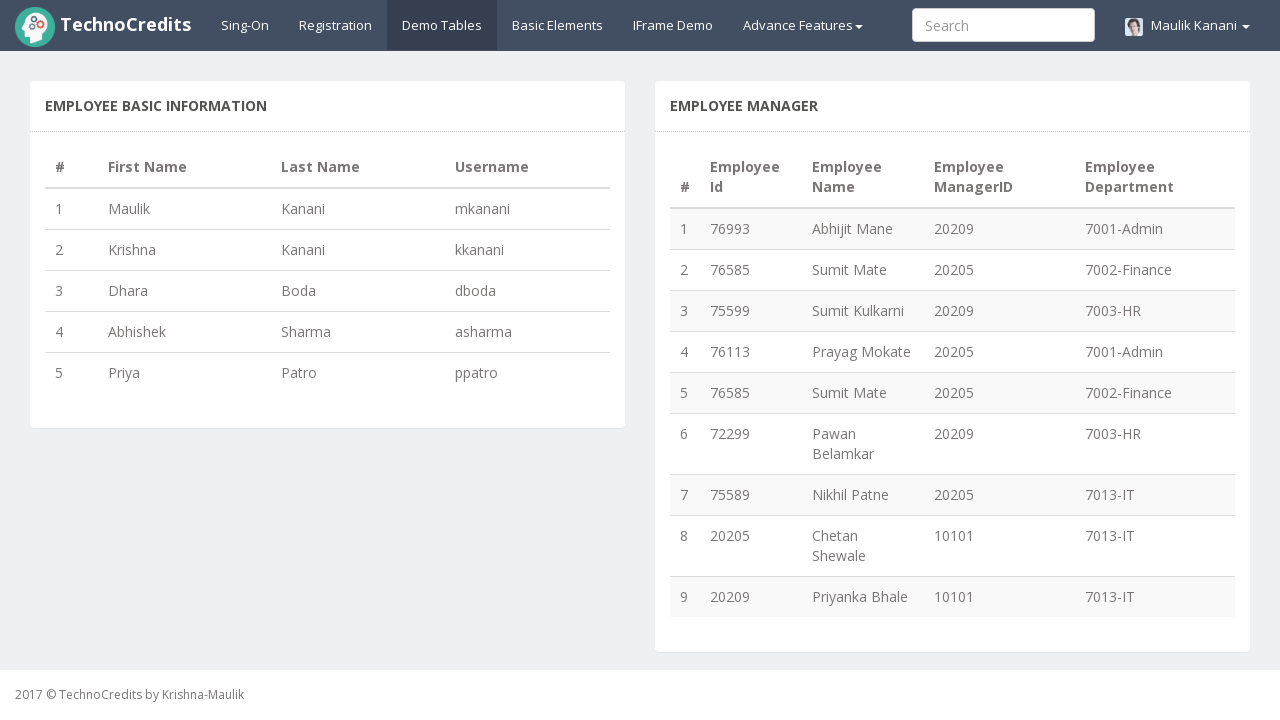

Retrieved header text from element: First Name
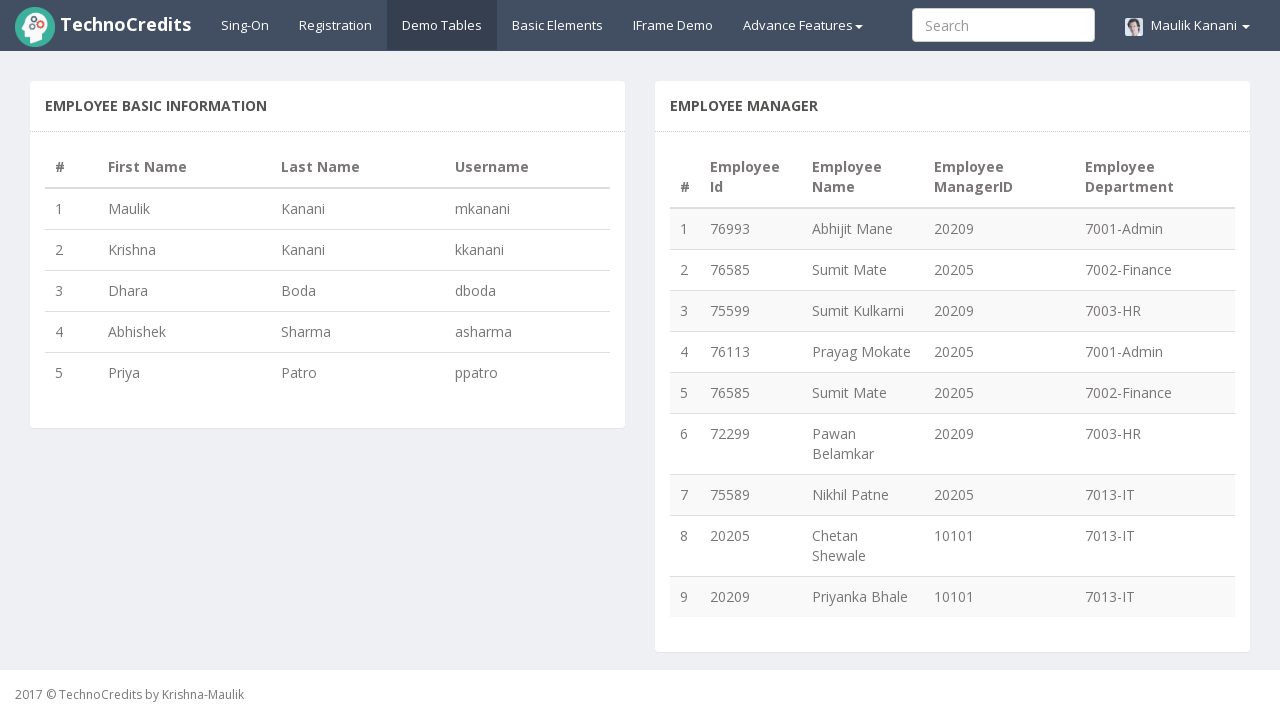

Retrieved header text from element: Last Name
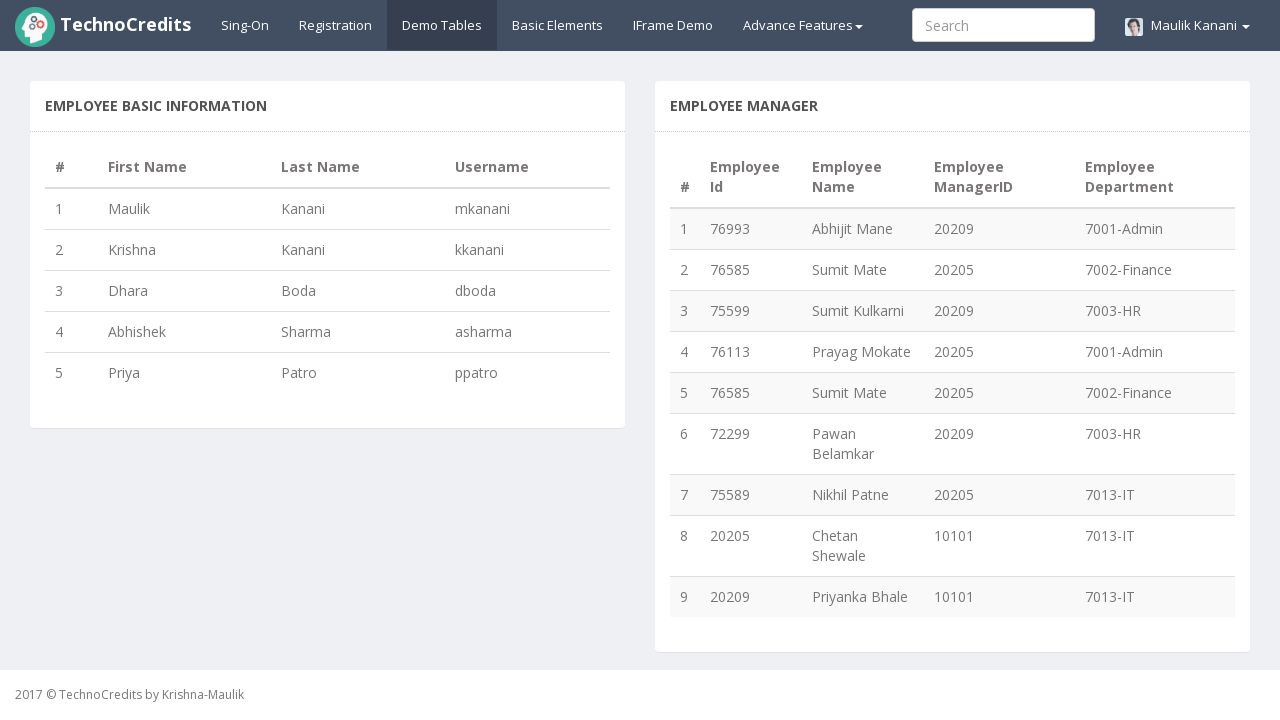

Retrieved header text from element: Username
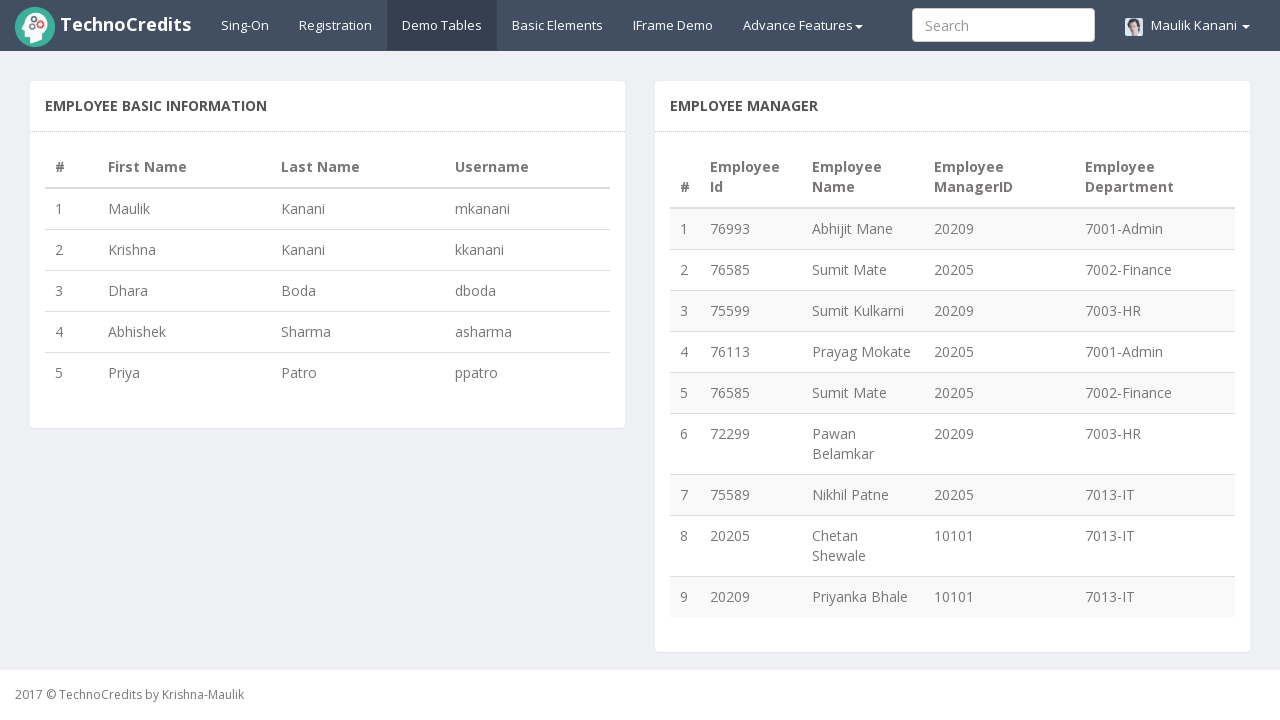

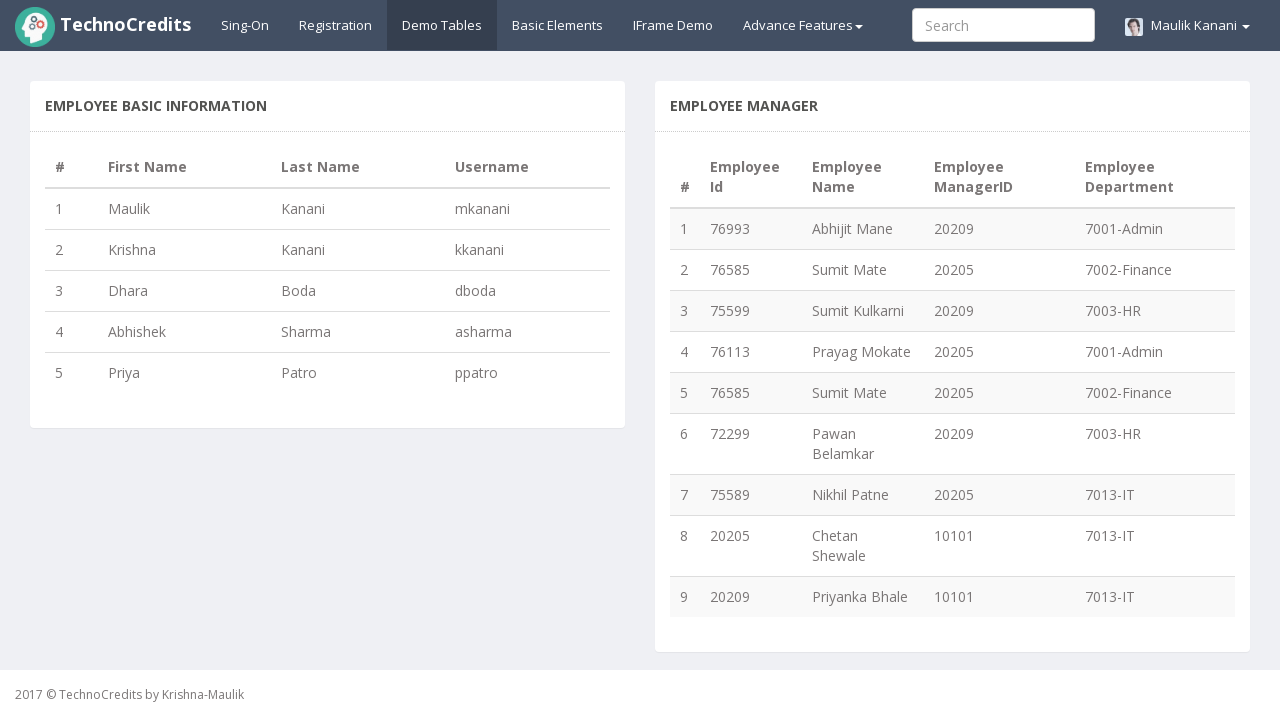